Tests customer registration functionality on a demo banking portal by clicking the registration button, filling out the registration form with name, email, password, and initial deposit, then submitting the form.

Starting URL: https://muntasir101.github.io/Modern-Bank-Portal/

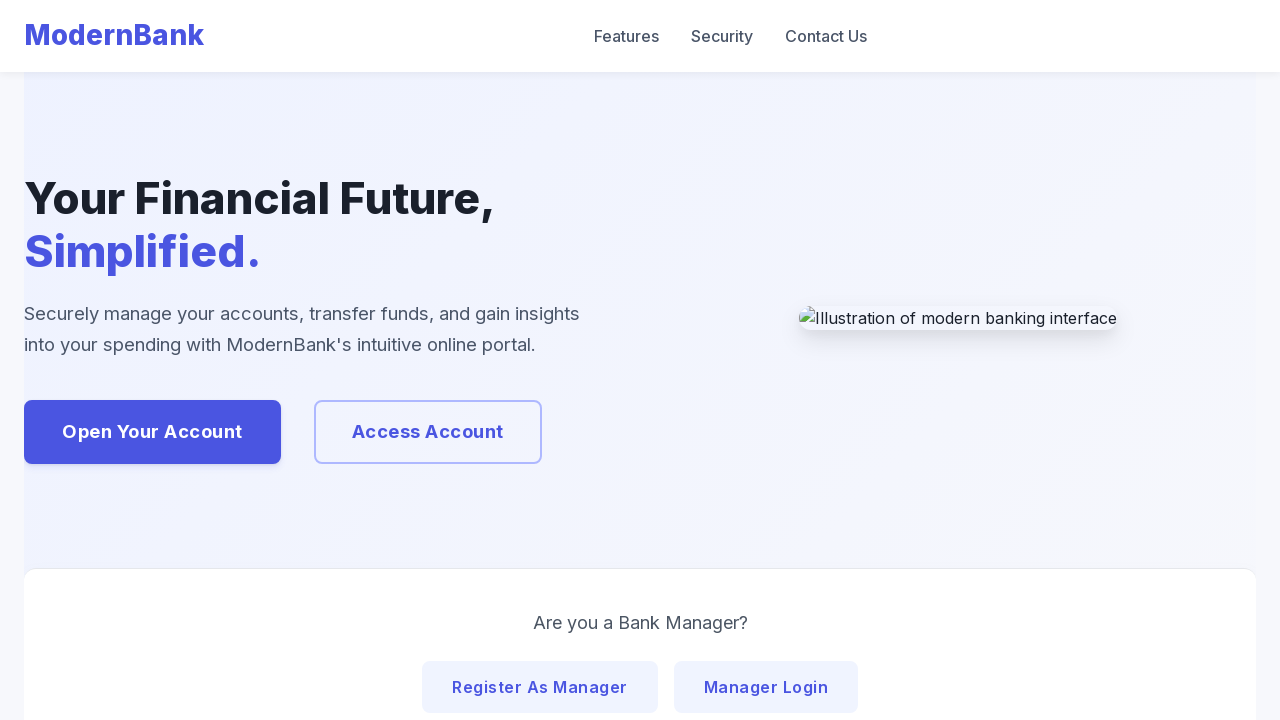

Clicked customer registration button at (152, 432) on #homeRegisterCustomerBtnMain
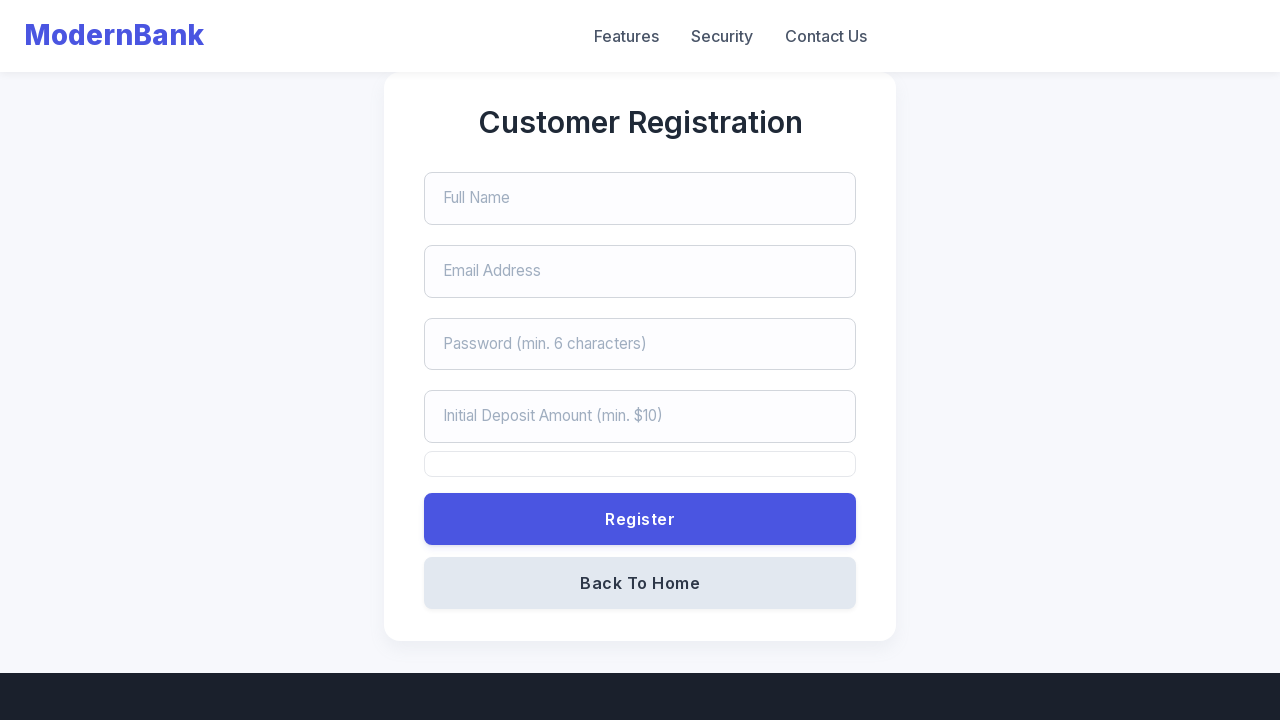

Registration form appeared
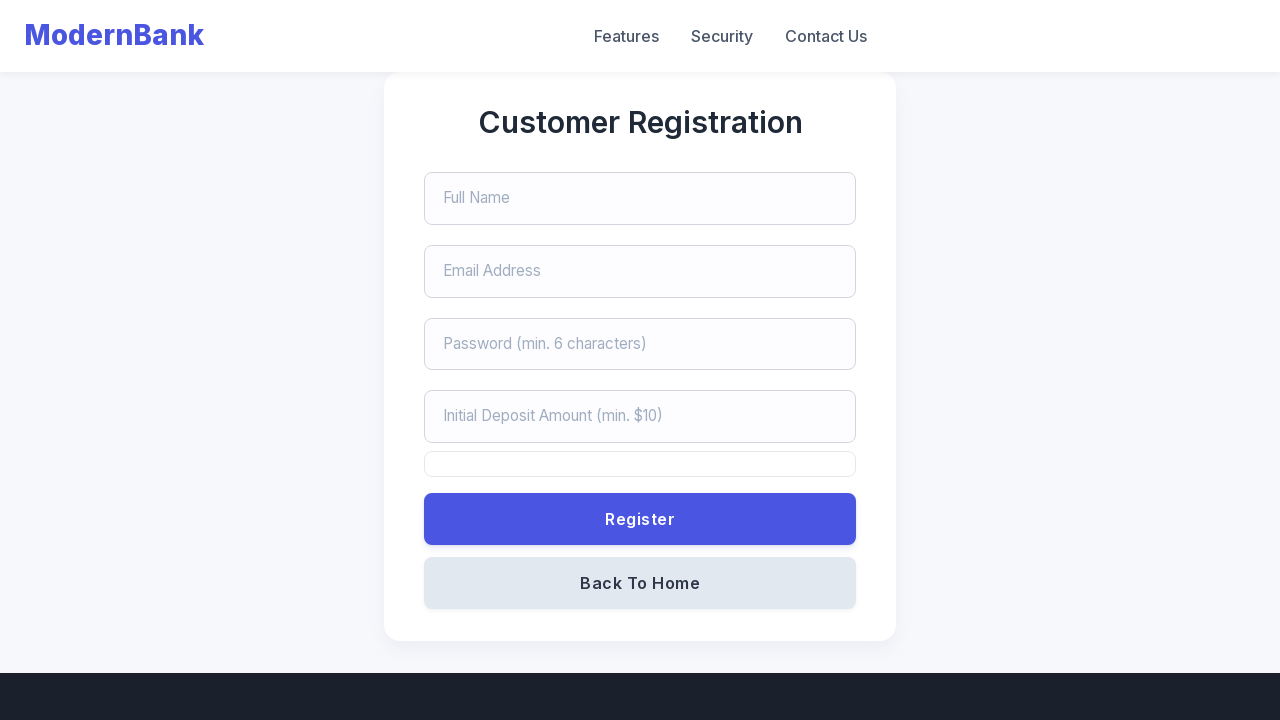

Filled in full name as 'Tareq Hassan' on #customerNameReg
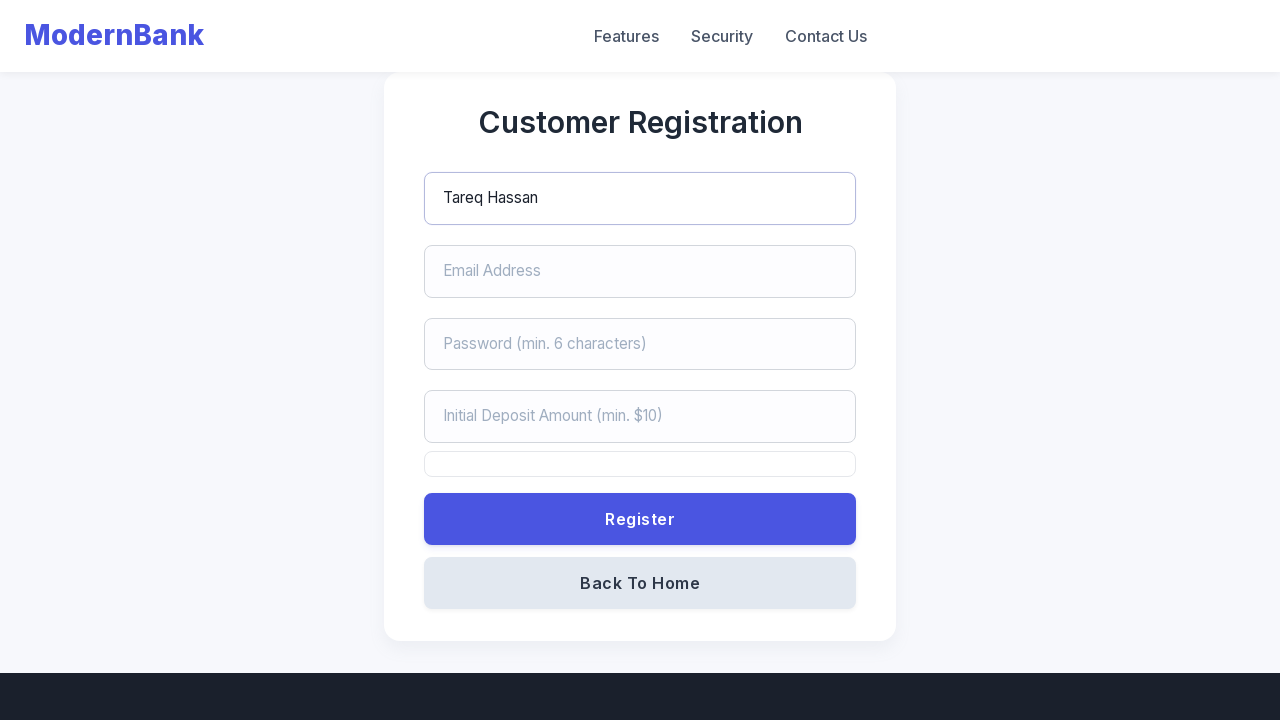

Filled in email as 'tareq@tareq.com' on #customerEmailReg
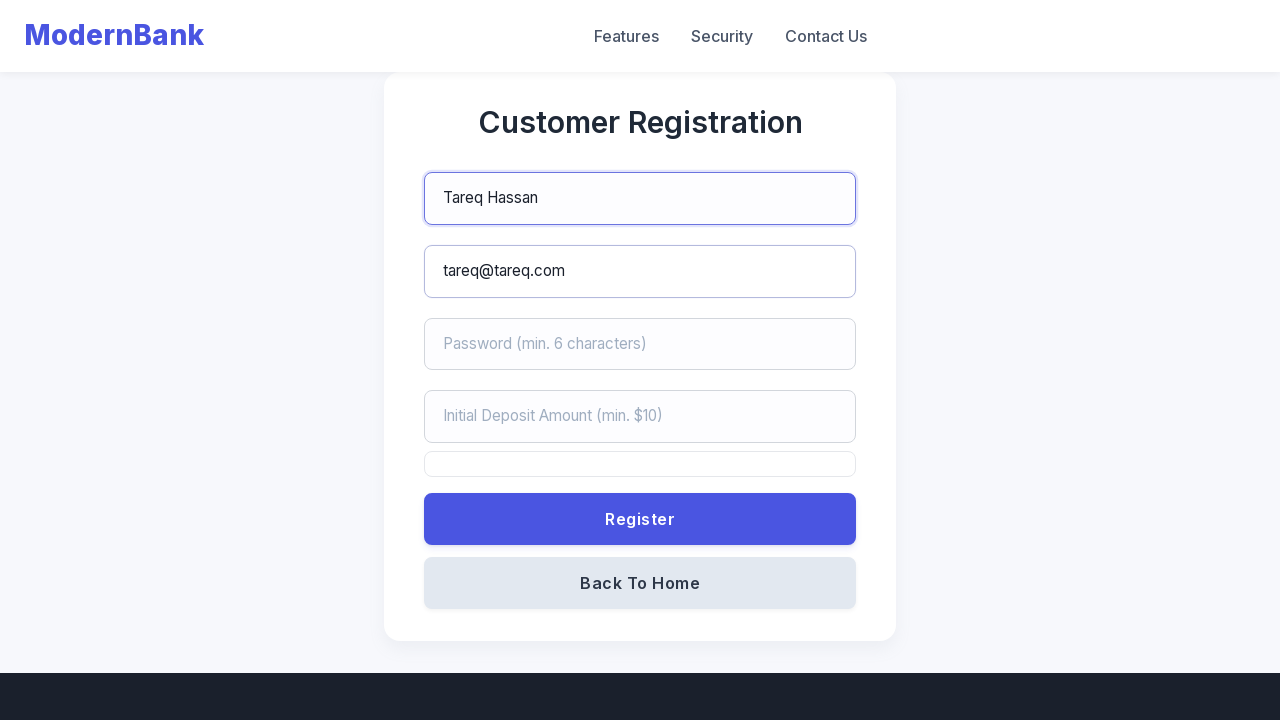

Filled in password on #customerPasswordReg
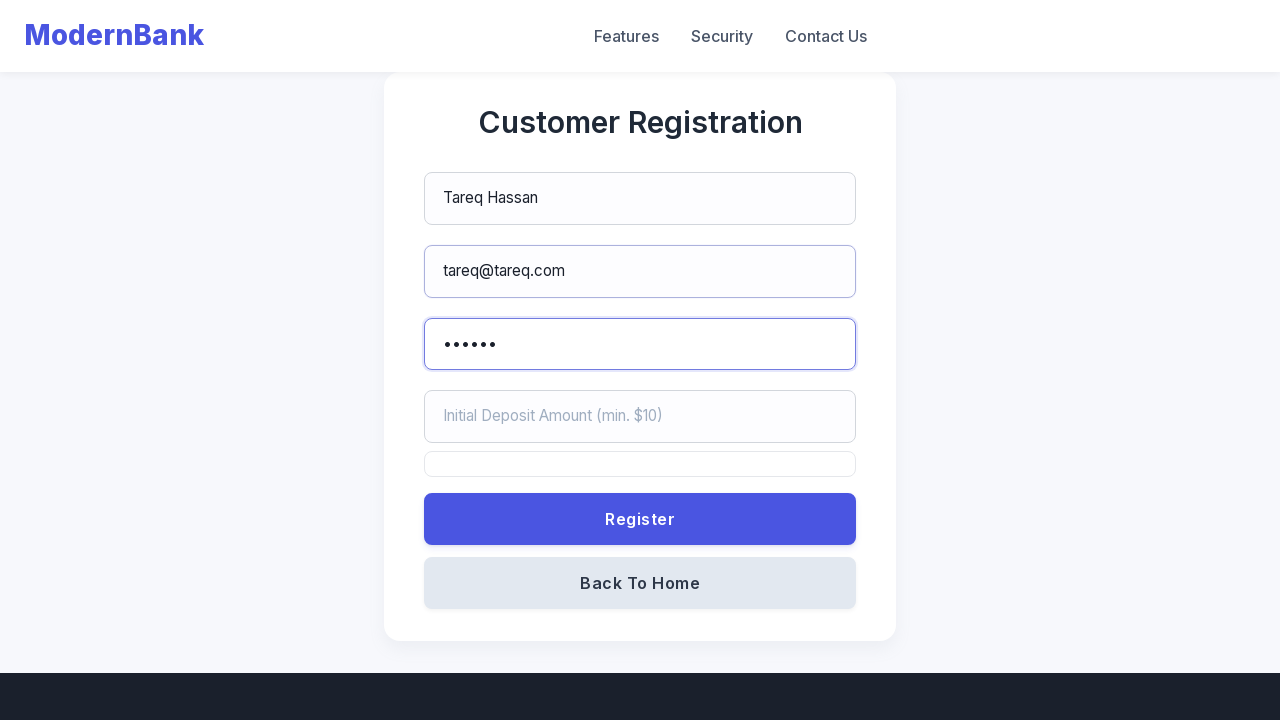

Filled in initial deposit amount as '20000' on #initialDepositReg
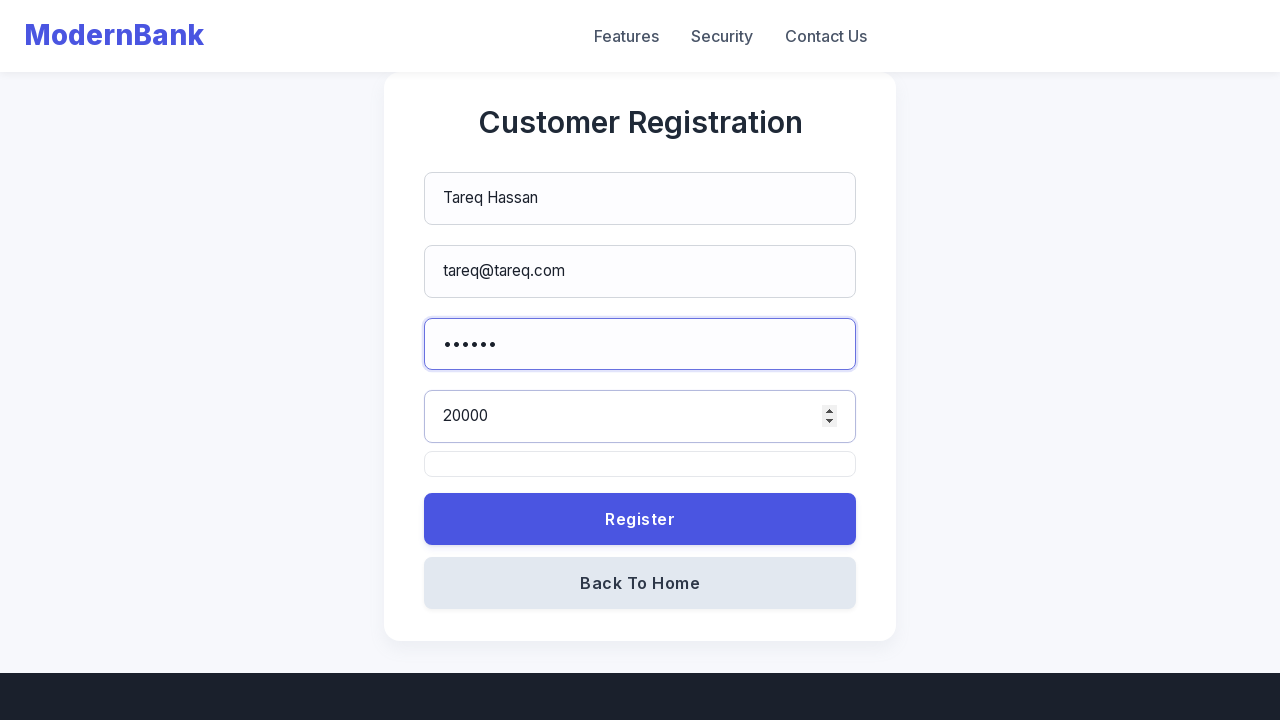

Clicked registration form submit button at (640, 519) on form#customerRegisterForm button[type='submit']
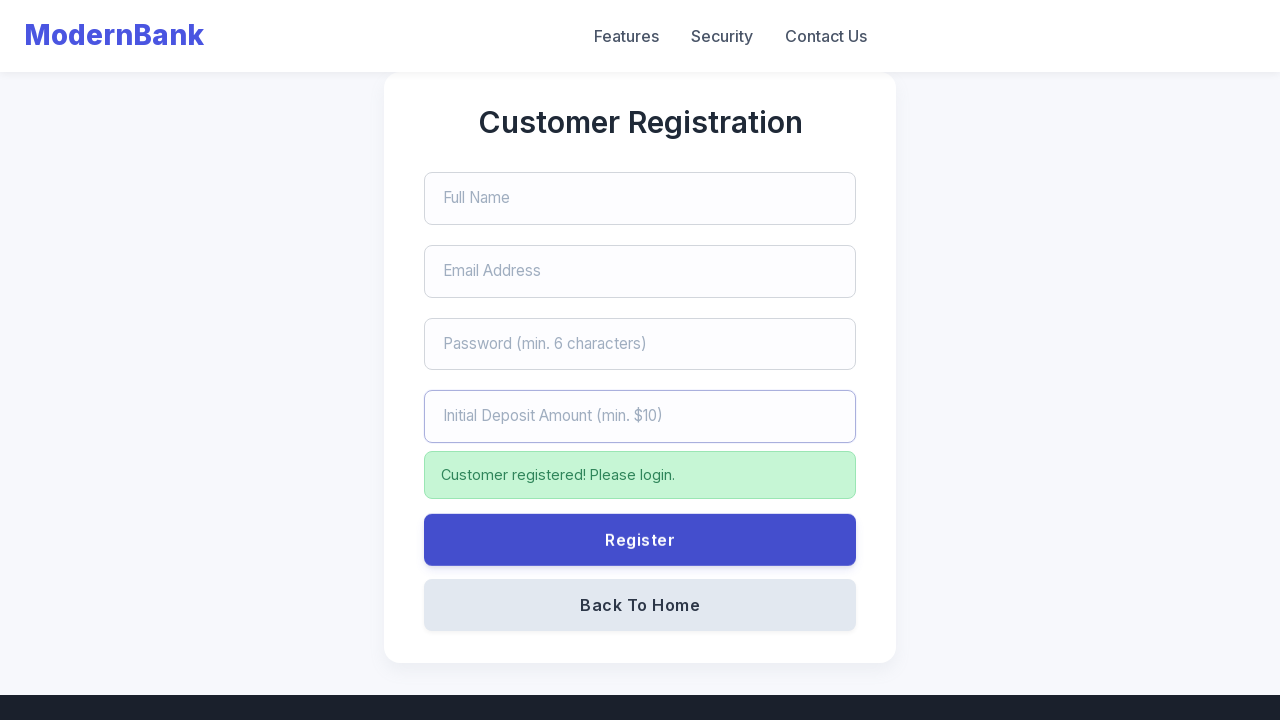

Waited 2 seconds for form submission to complete
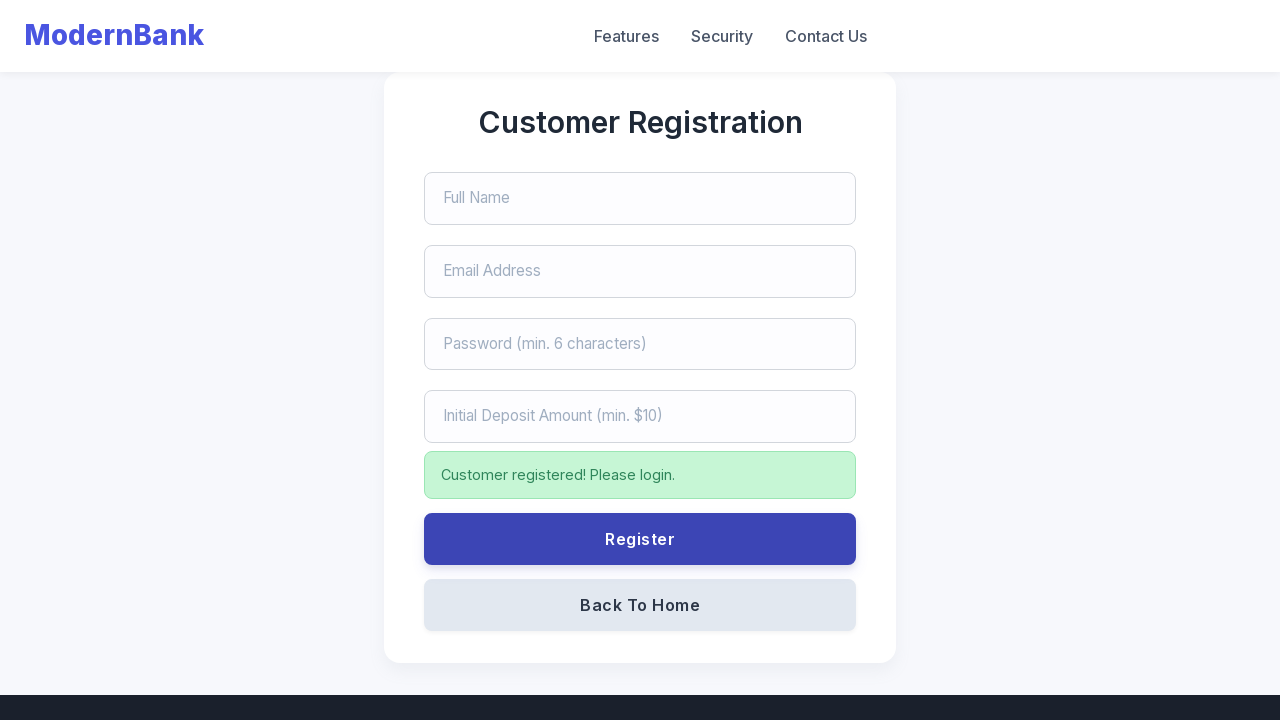

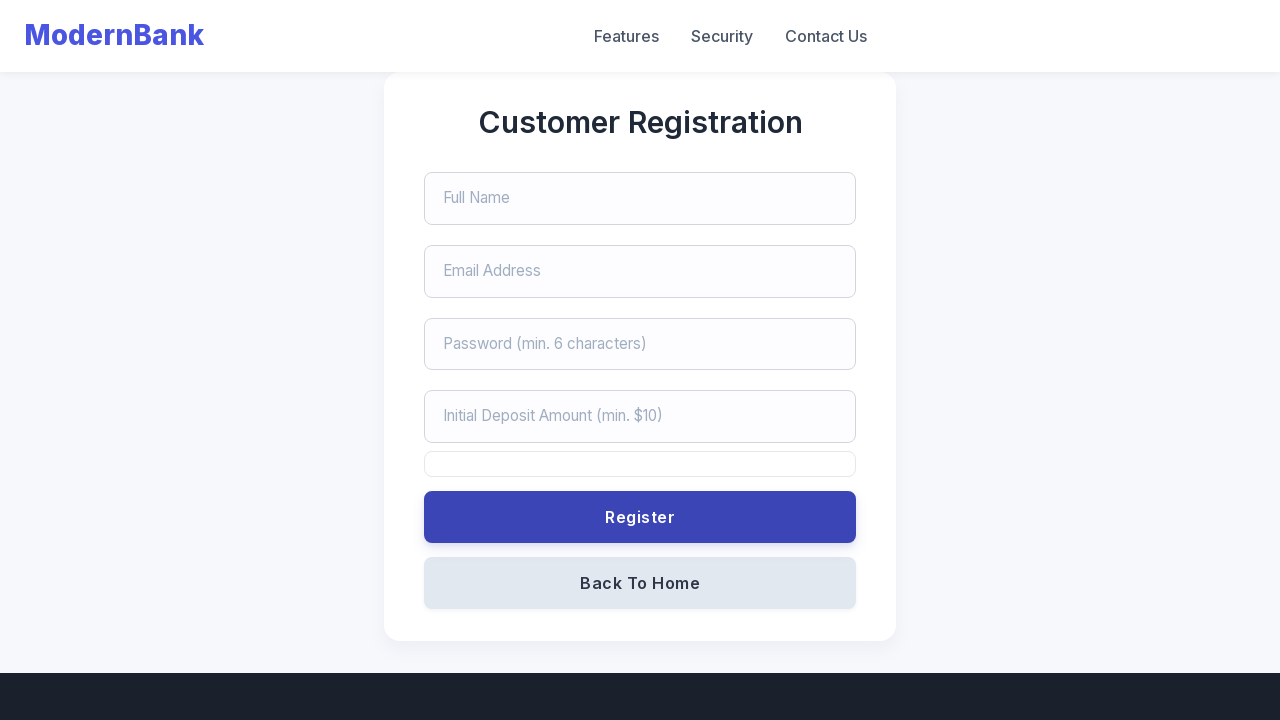